Tests Byju's video lesson selection functionality by scrolling to the video section, selecting a class from dropdown, and clicking on a video link

Starting URL: https://byjus.com/byjus-classes-book-free-60-mins-class/?utm_source=google&utm_mode=CPA&utm_campaign=K10-IN

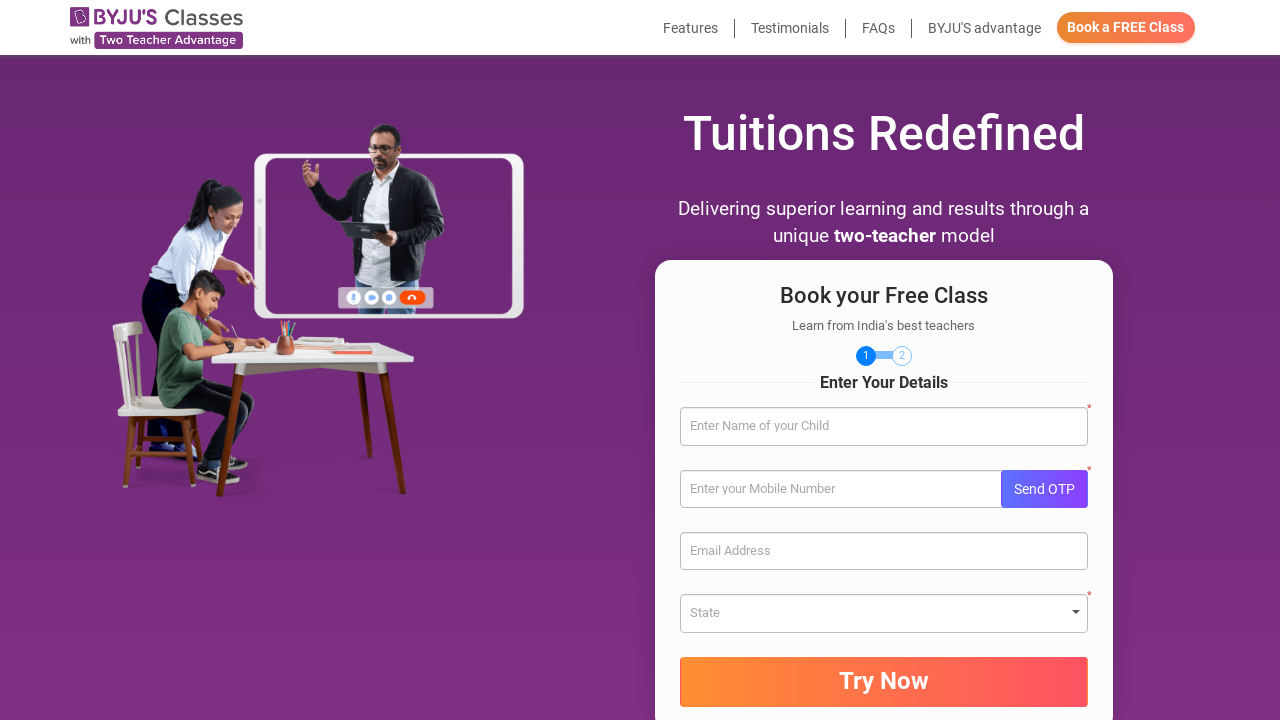

Scrolled to 'Watch video lessons' section
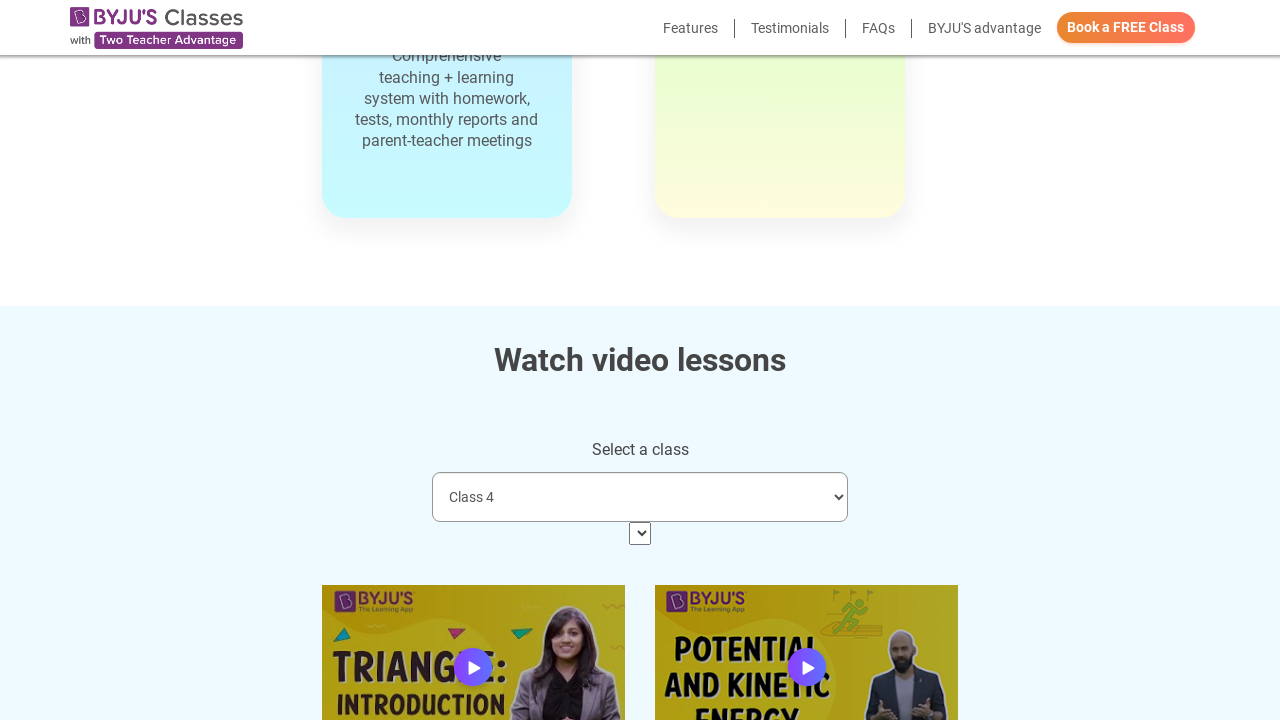

Video selection dropdown became visible
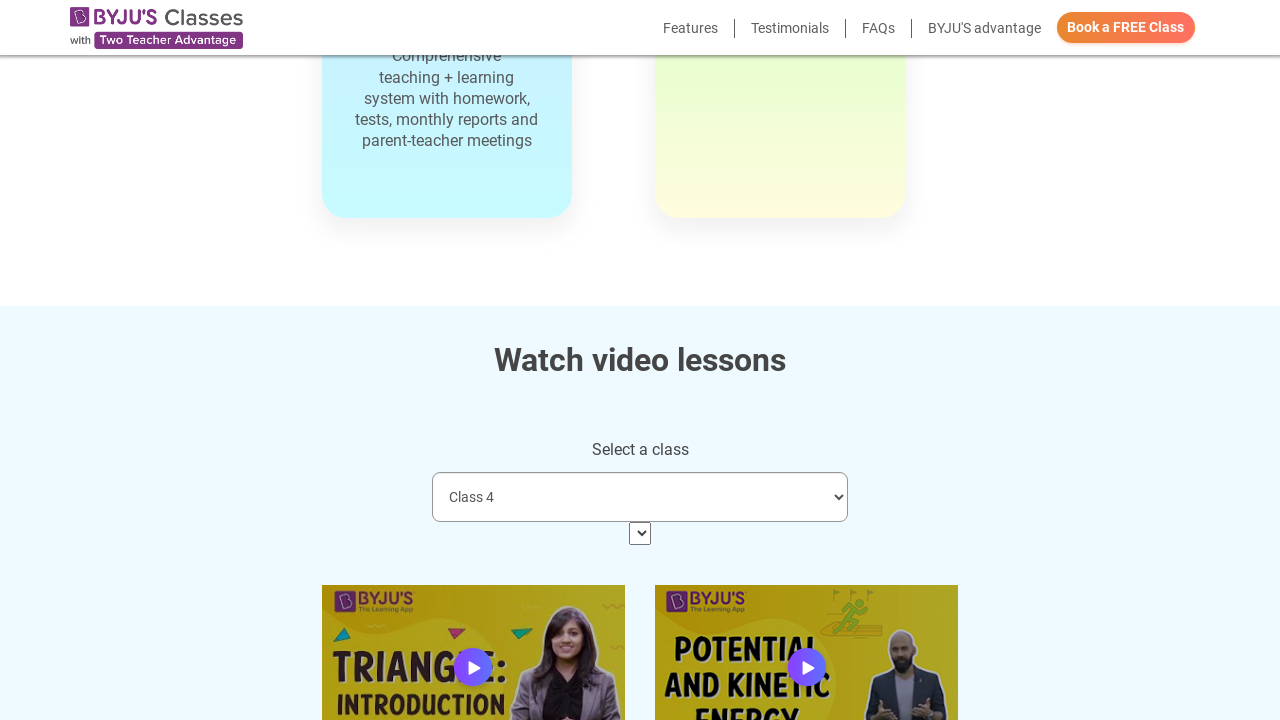

Selected 'Class 7' from the dropdown on select.form-control.video-selection
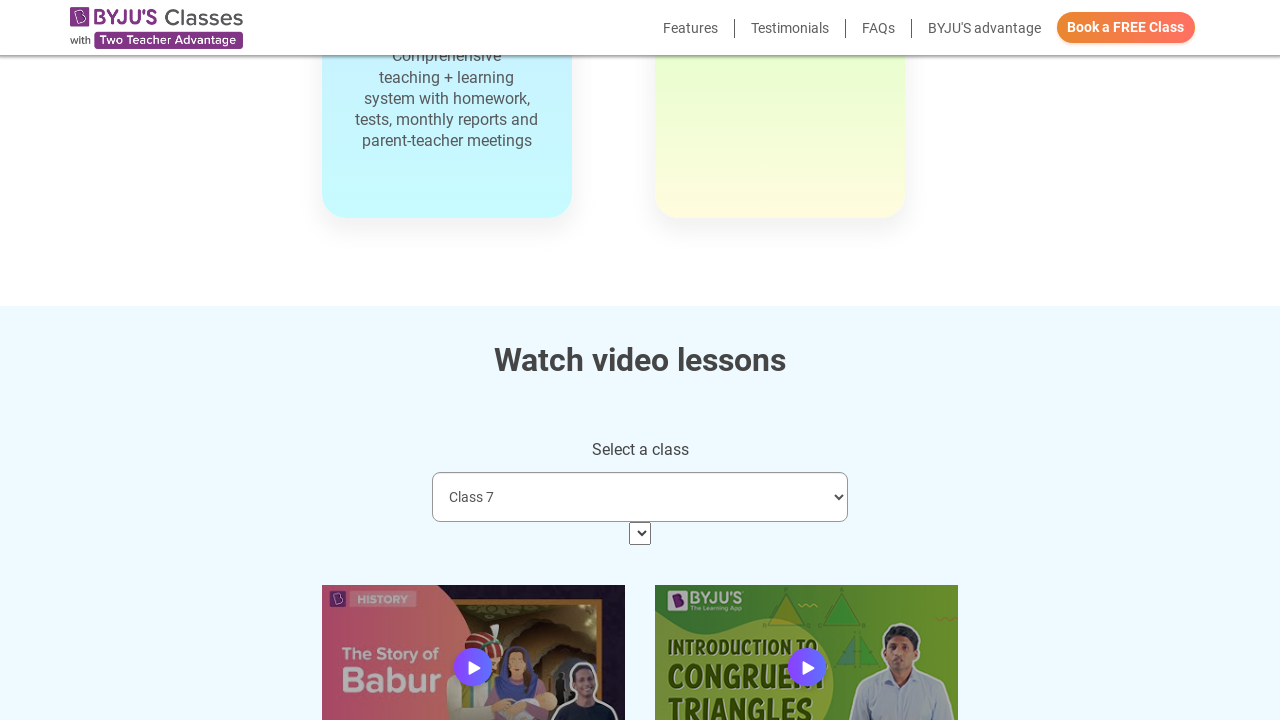

Clicked on the first video link at (473, 635) on xpath=//div[@class='row row-inline']//div[1]//a[1]
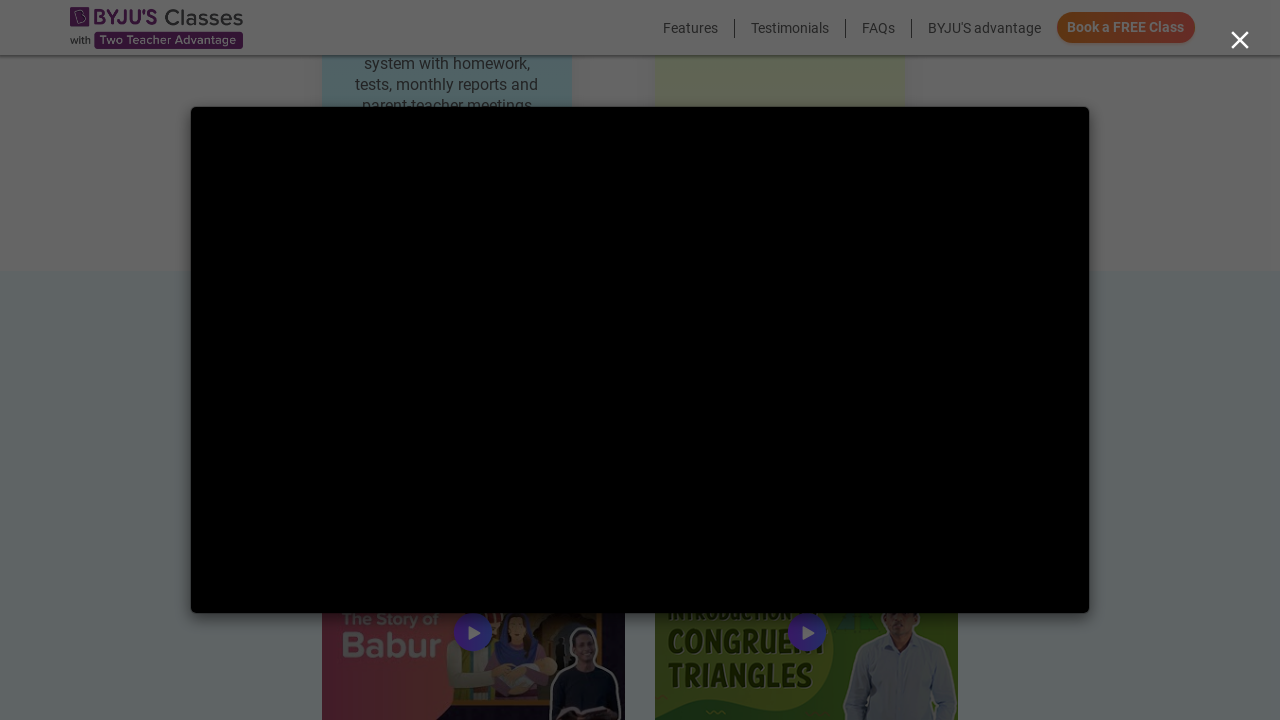

Waited 3 seconds for navigation or content to load
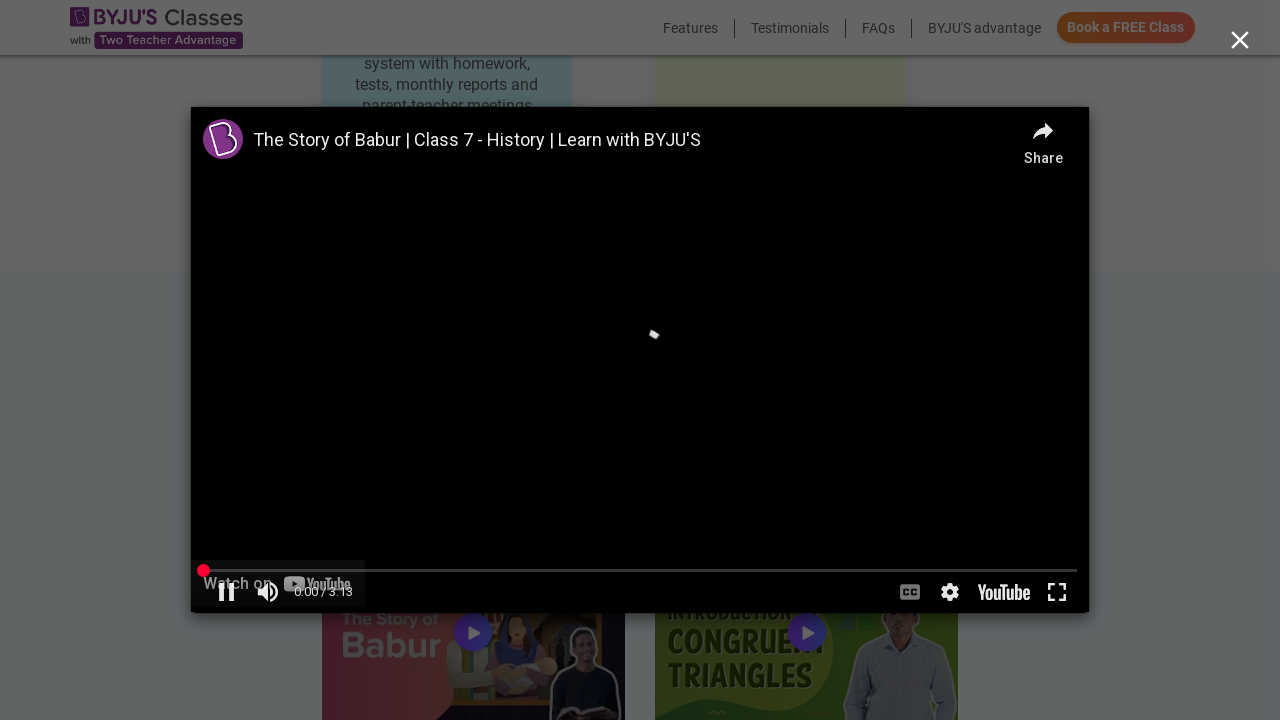

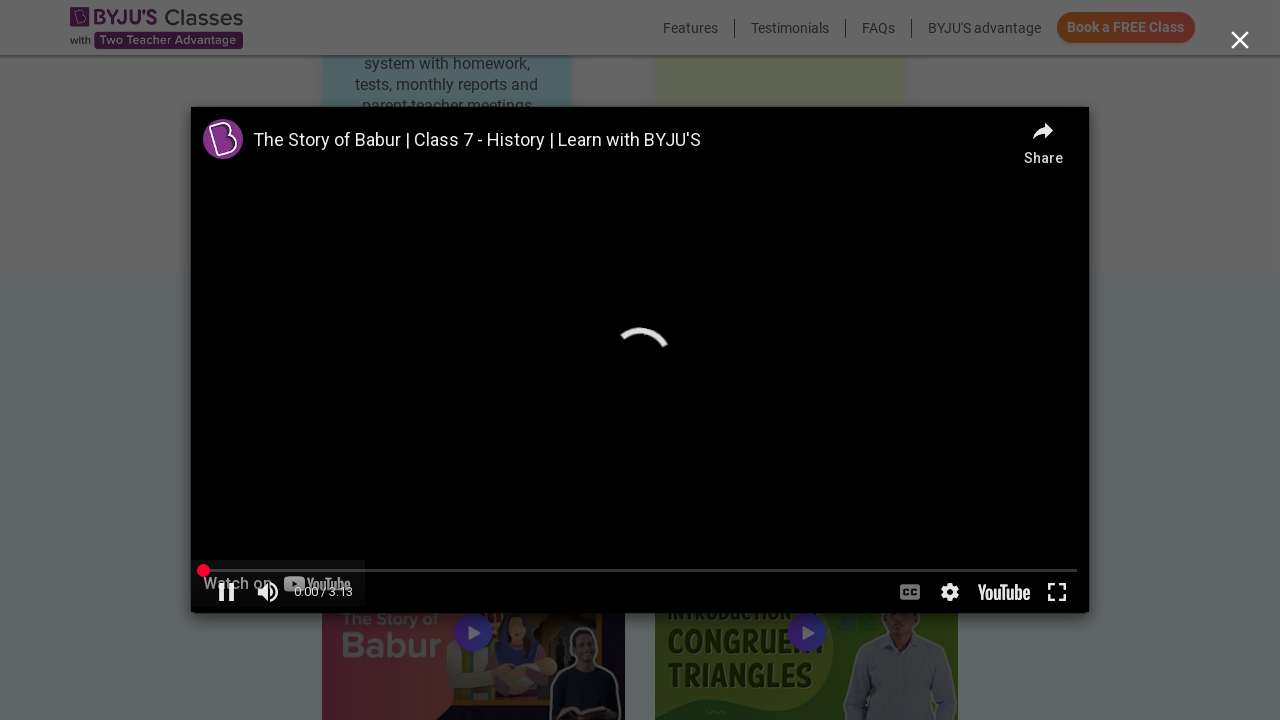